Opens the login modal and then closes it by clicking outside the modal

Starting URL: https://www.demoblaze.com/

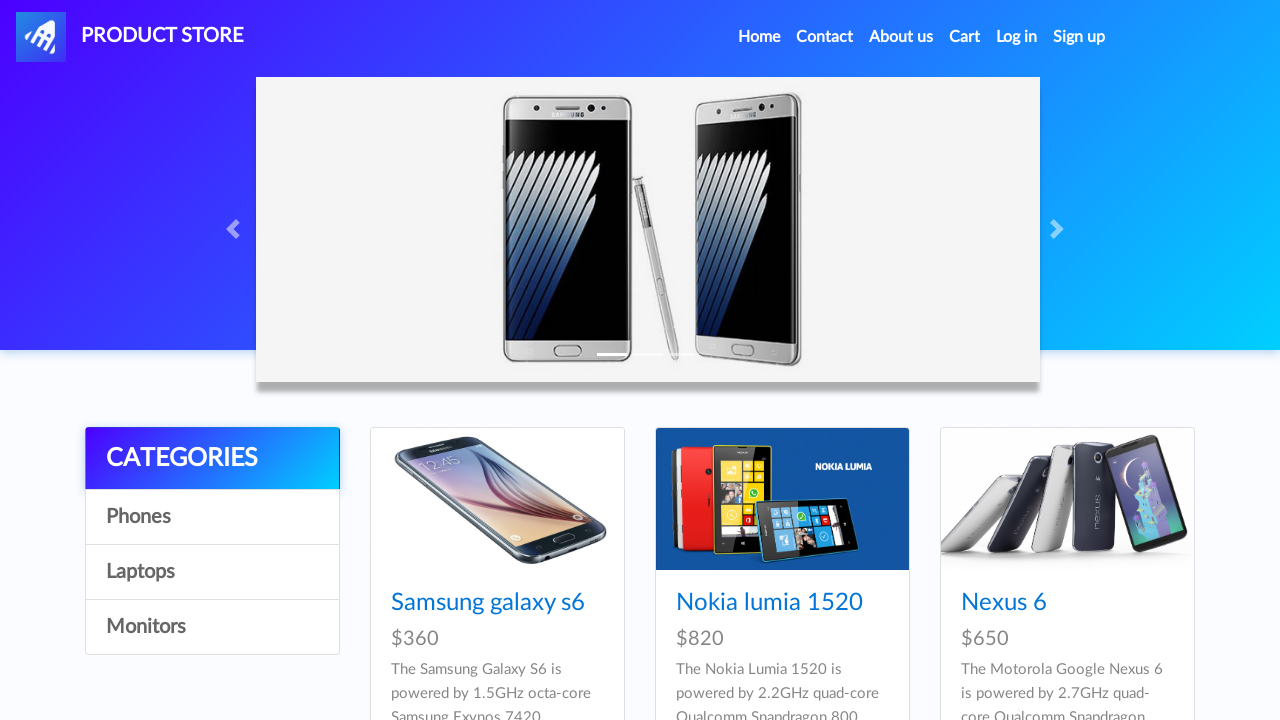

Clicked Login link to open the login modal at (1017, 37) on a#login2
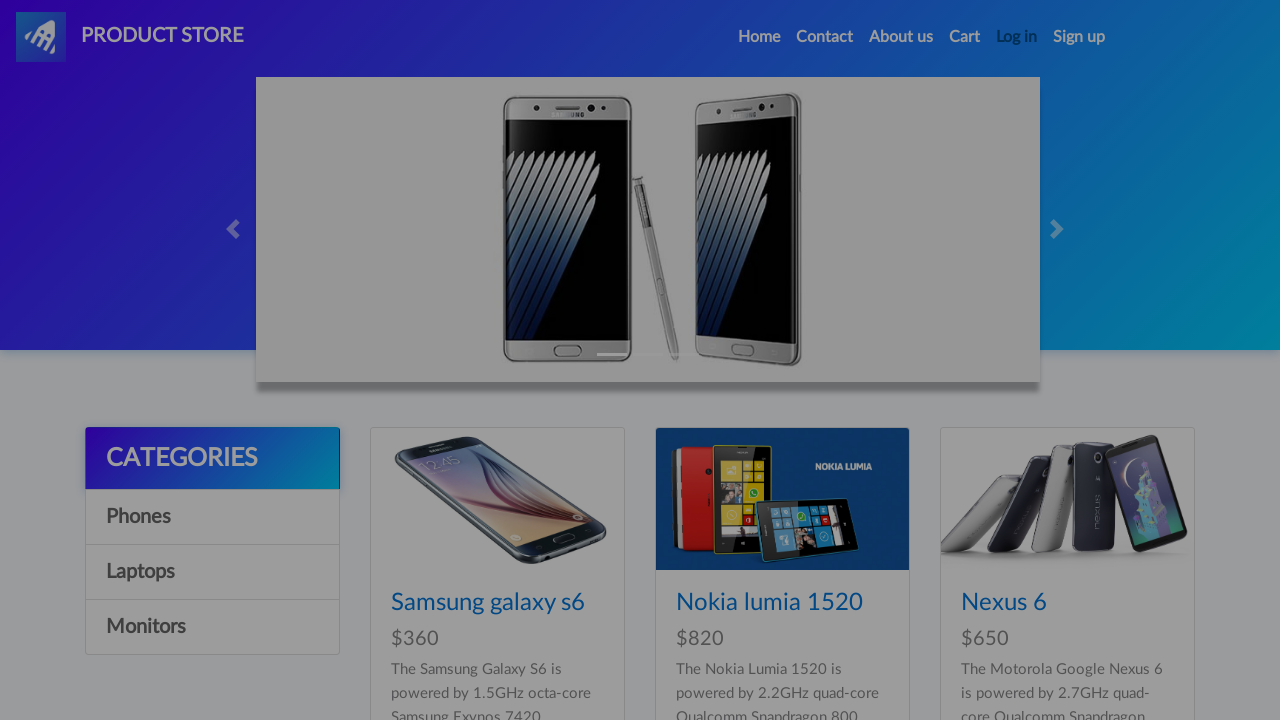

Clicked outside the modal to close it
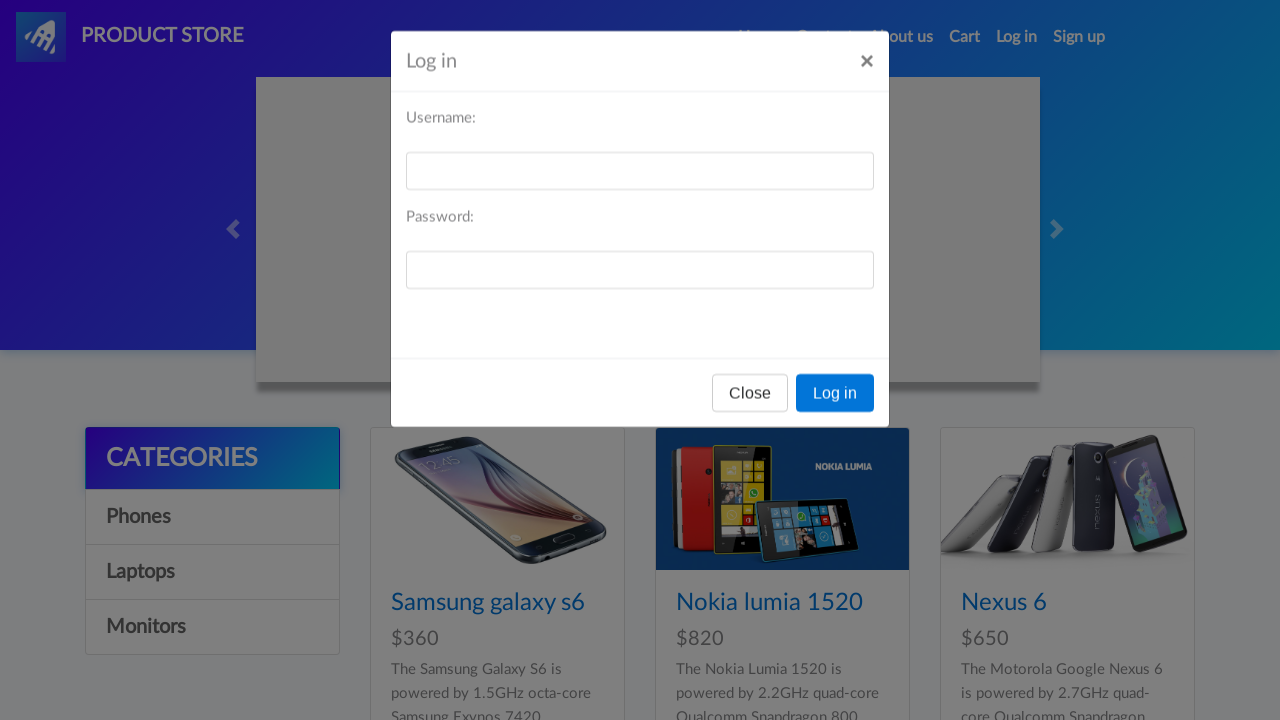

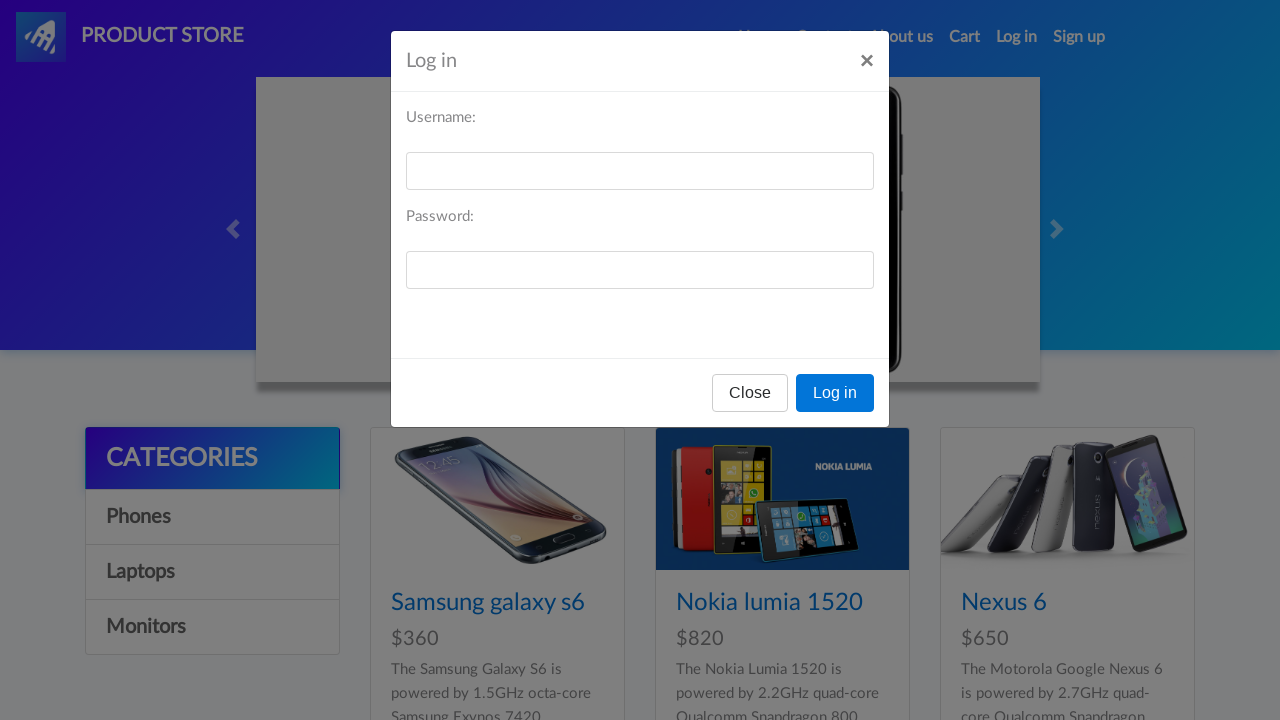